Fills out a Selenium practice form including text fields for name, radio buttons for gender and experience, date picker, checkboxes for profession and tools, and dropdown selections for continents and commands.

Starting URL: https://www.techlistic.com/p/selenium-practice-form.html

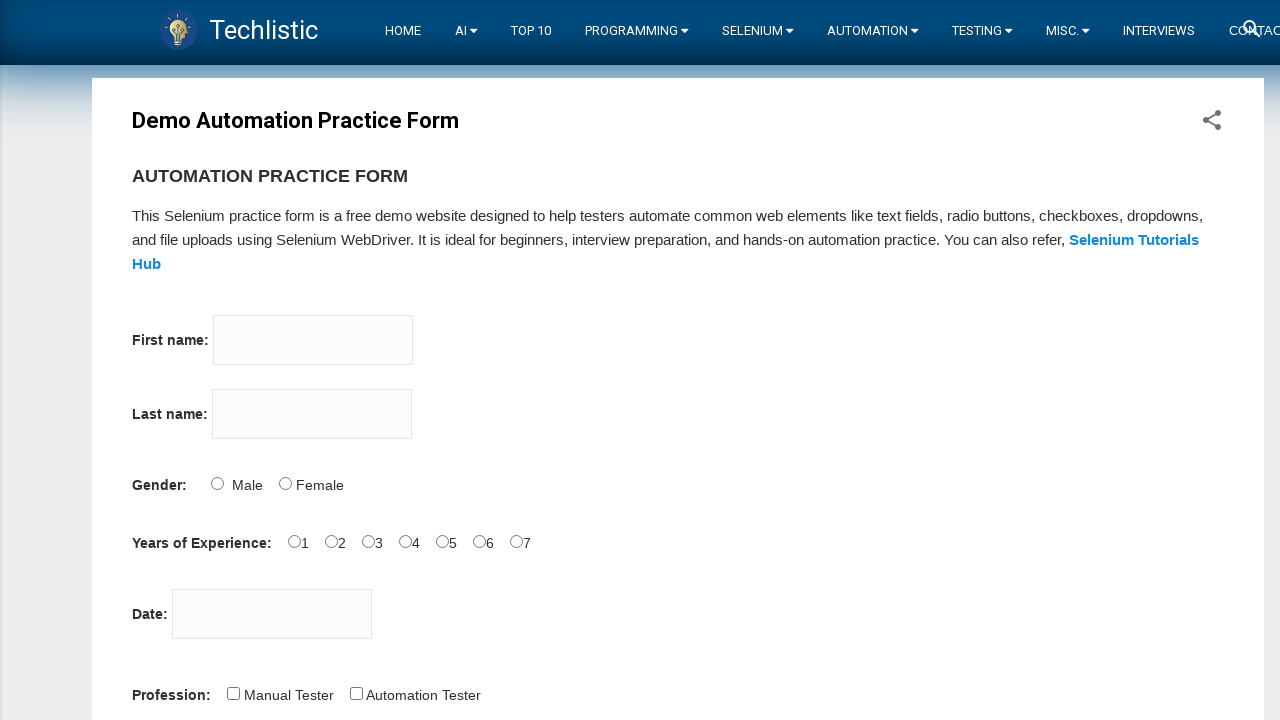

Filled first name field with 'kiran' on input[name='firstname']
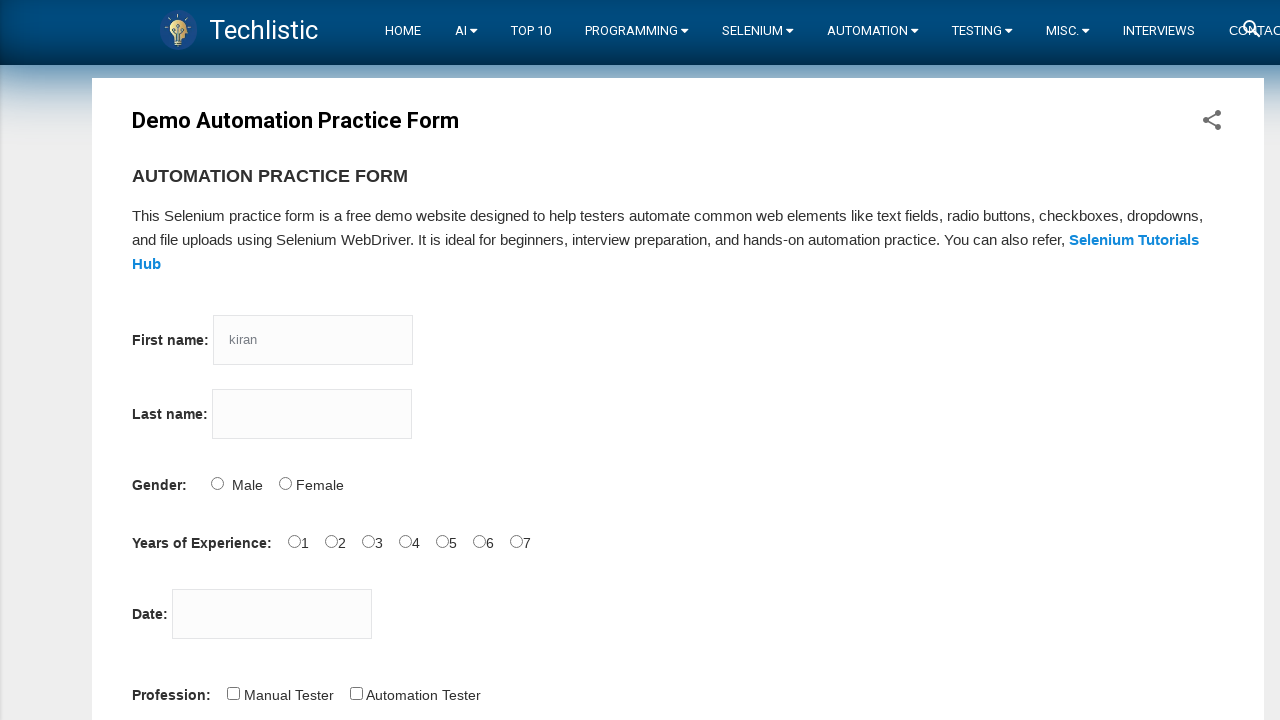

Filled last name field with 'Nikam' on input[name='lastname']
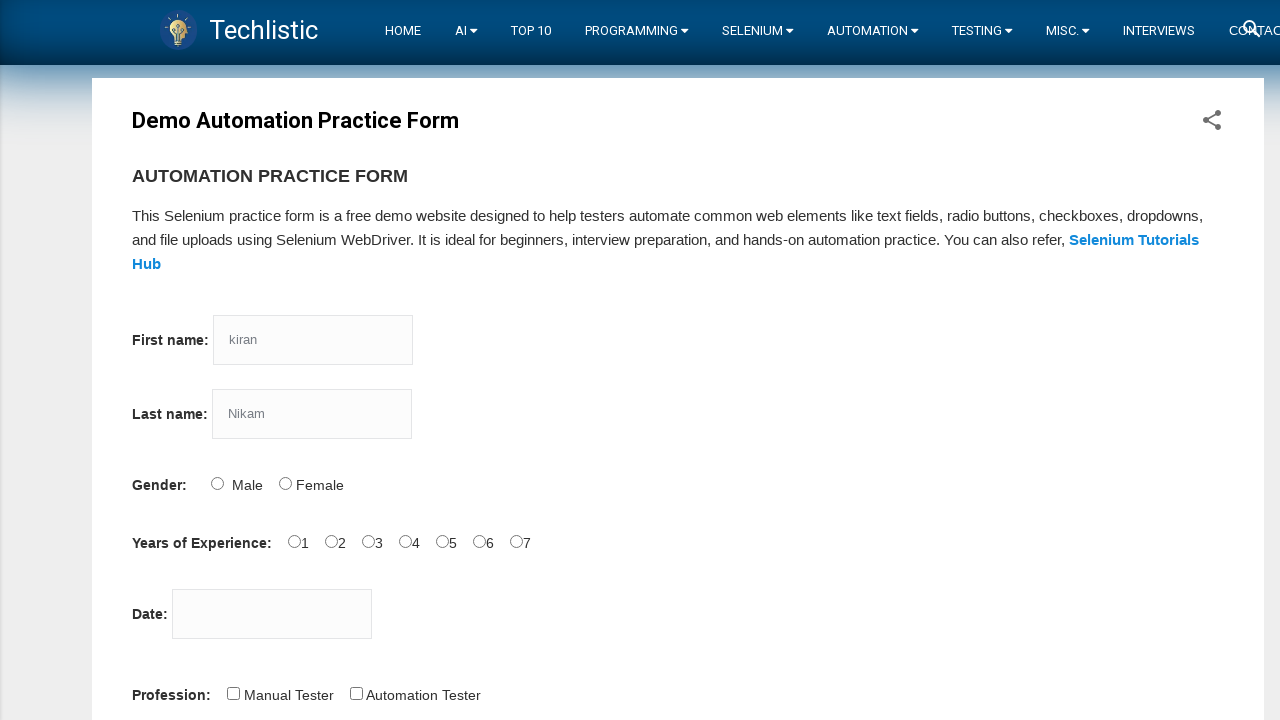

Selected Male radio button for gender at (217, 483) on #sex-0
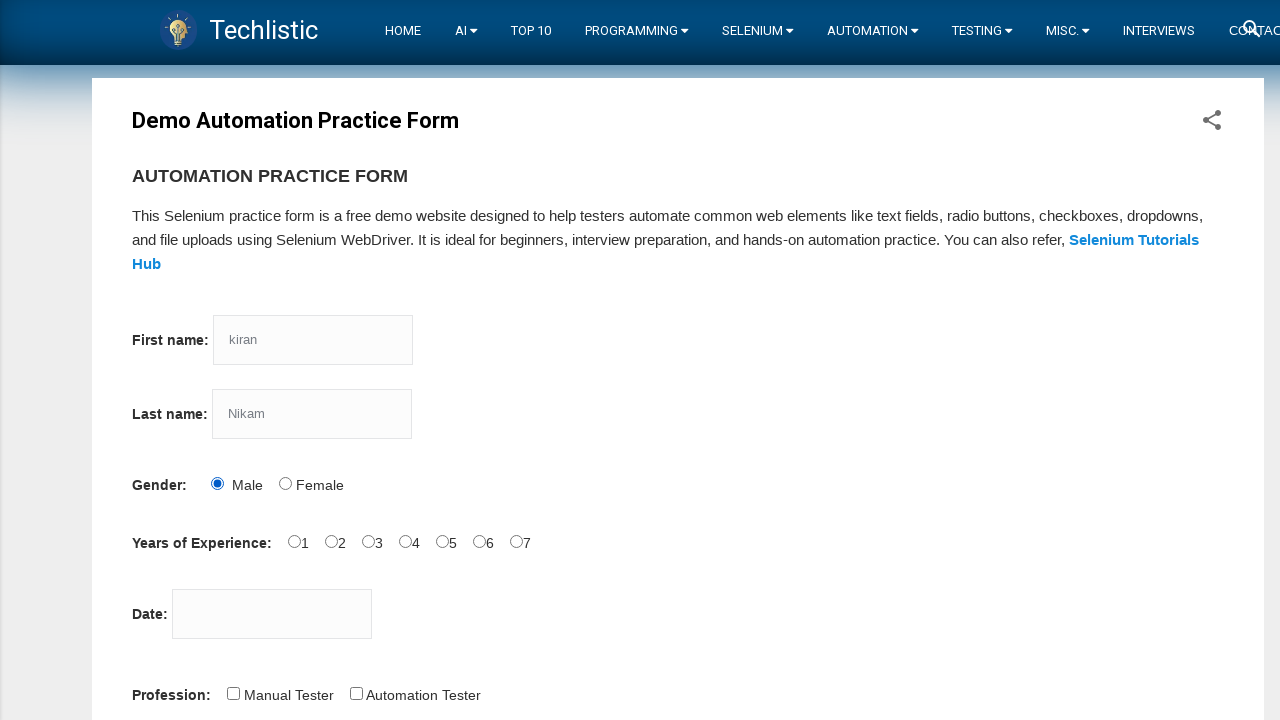

Selected first experience option at (294, 541) on #exp-0
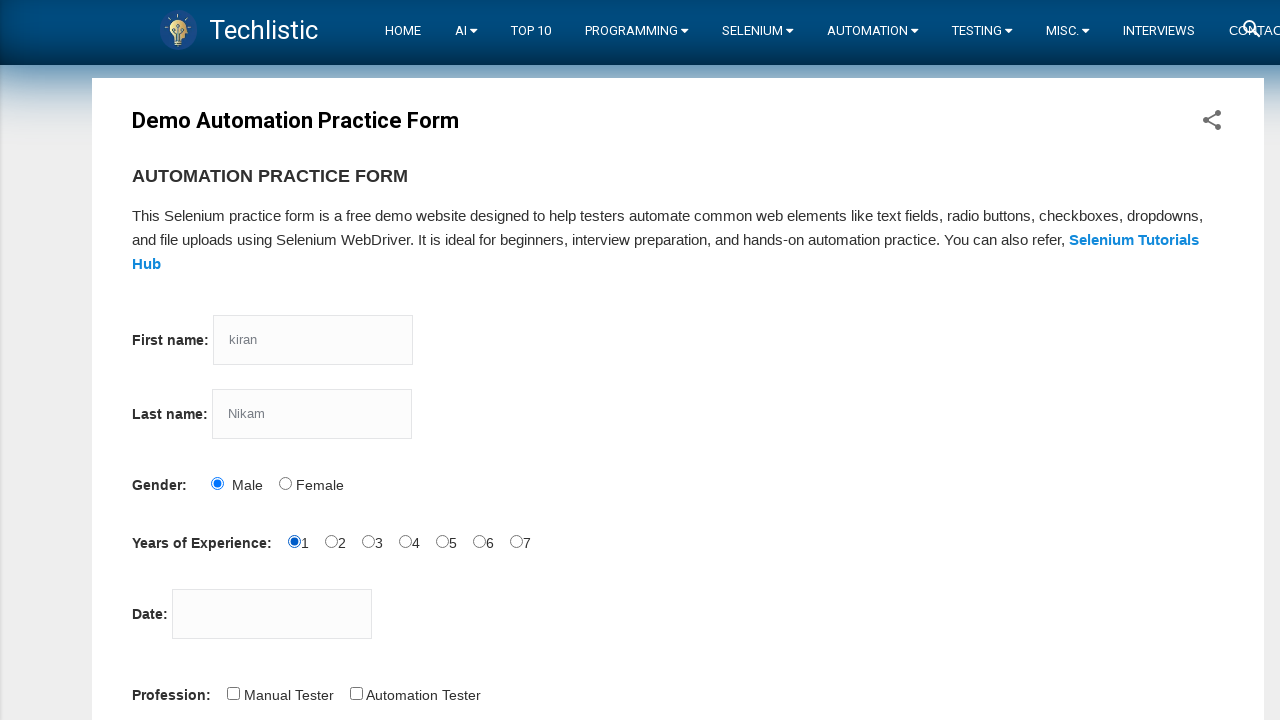

Filled date picker with '12/2/2024' on #datepicker
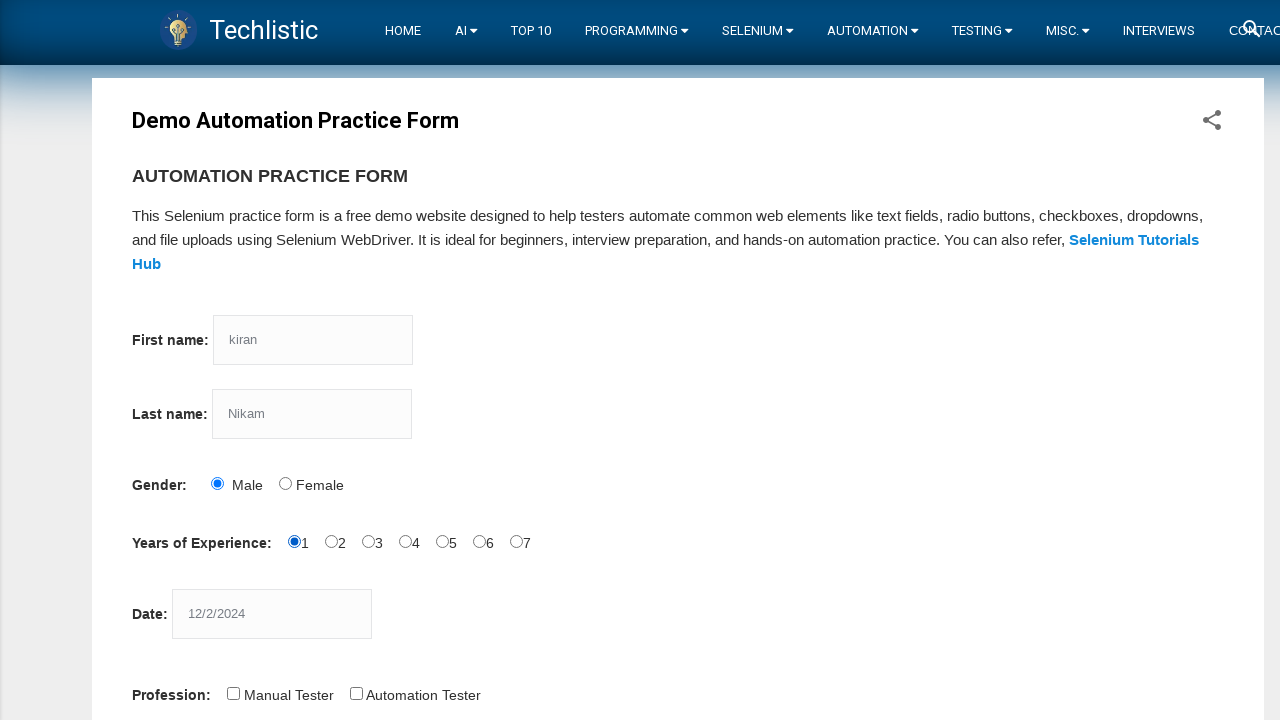

Selected Manual Tester profession checkbox at (233, 693) on input#profession-0
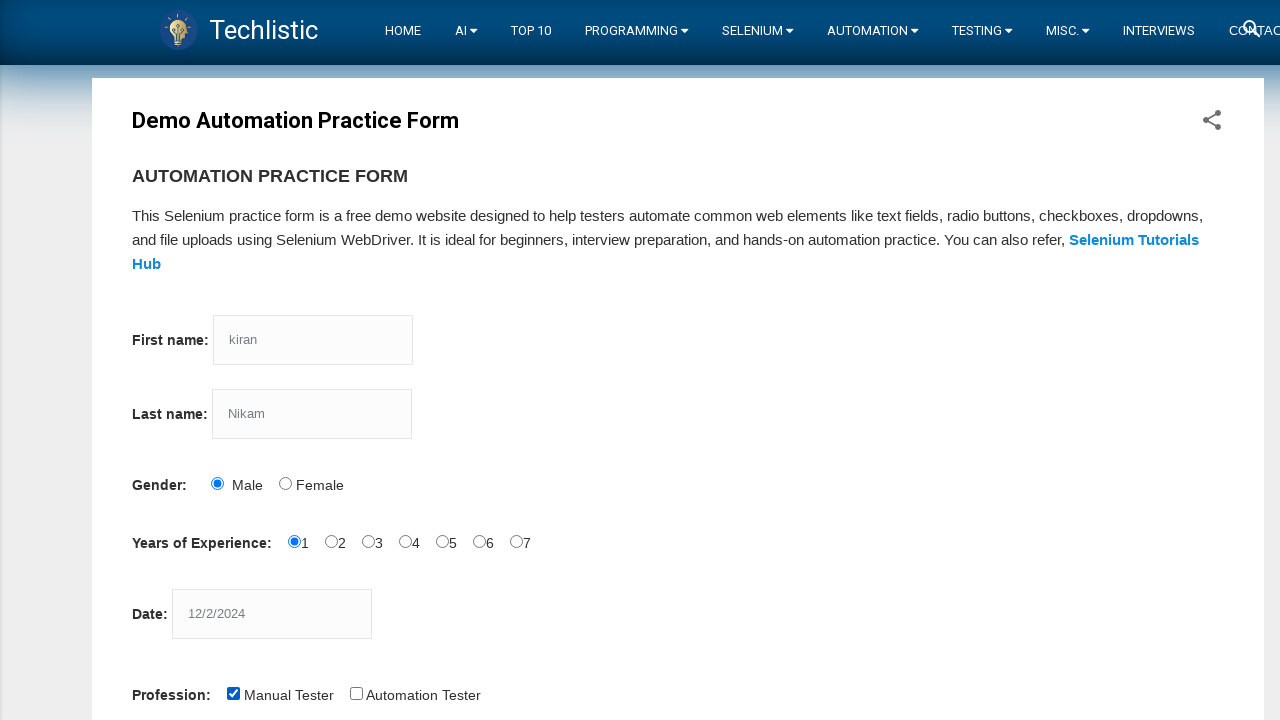

Scrolled down page by 350 pixels
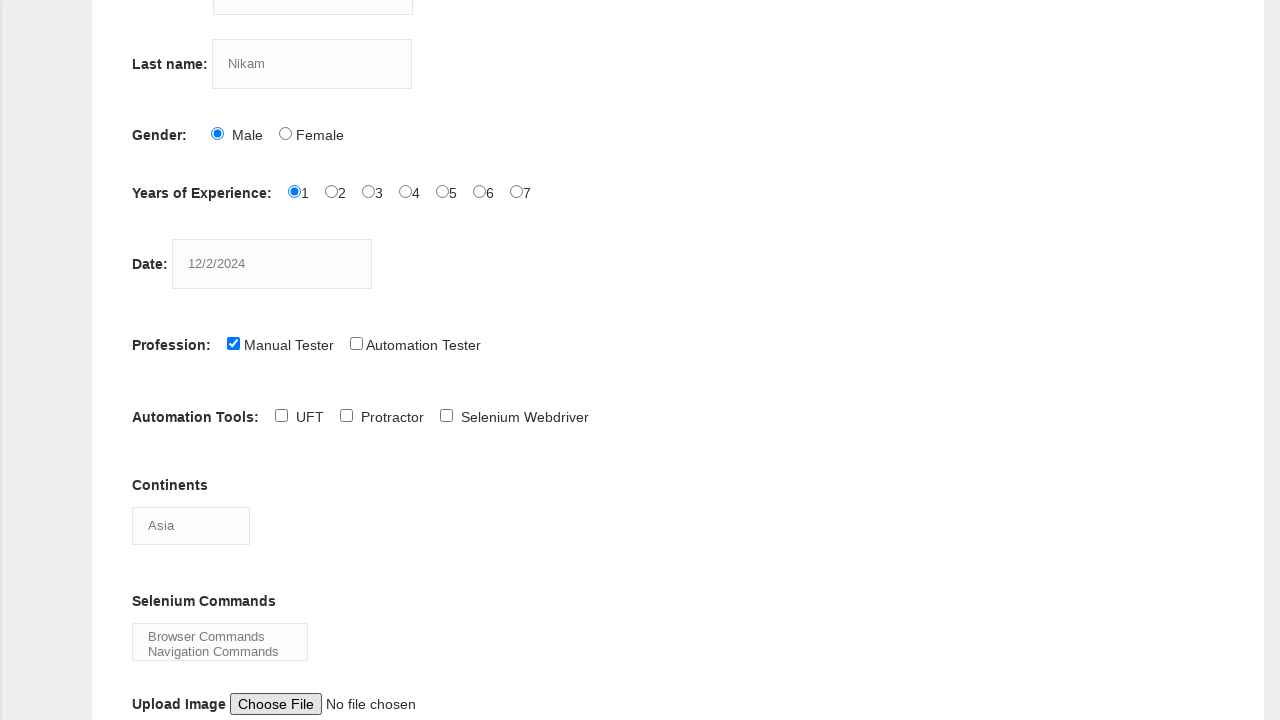

Selected Selenium IDE automation tool checkbox at (446, 415) on input#tool-2
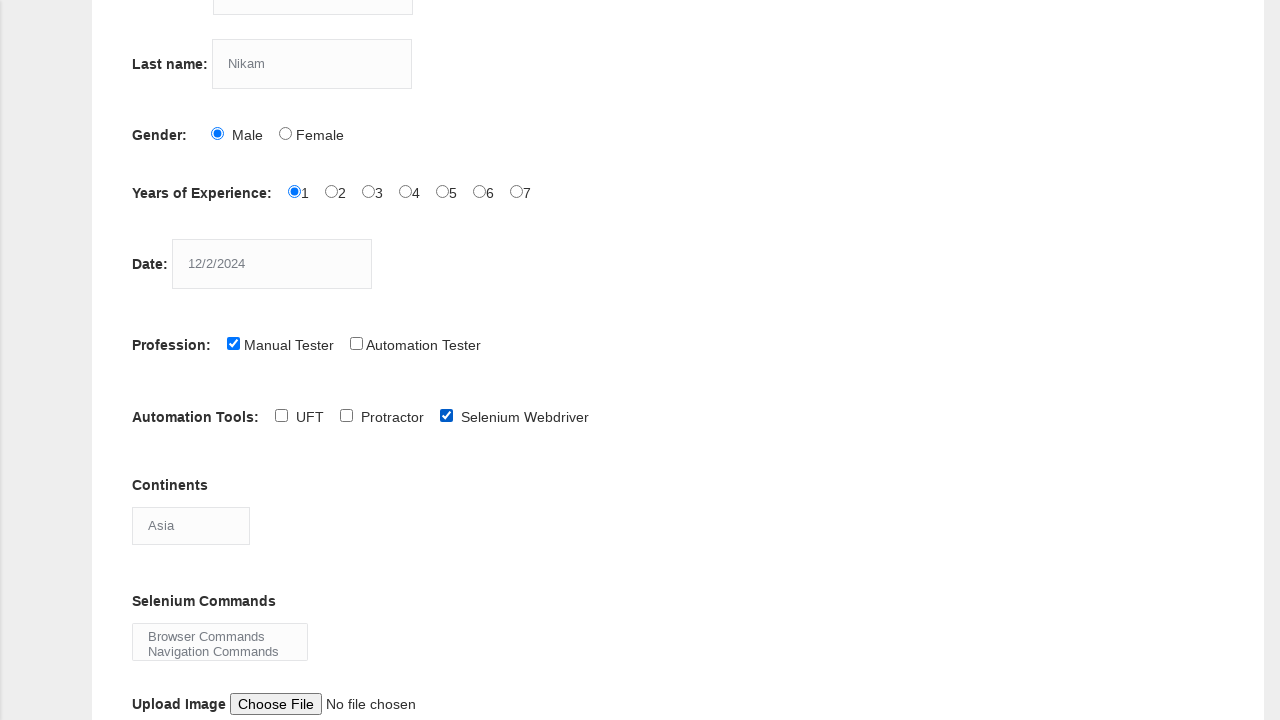

Selected 'South America' from continents dropdown on select[name='continents']
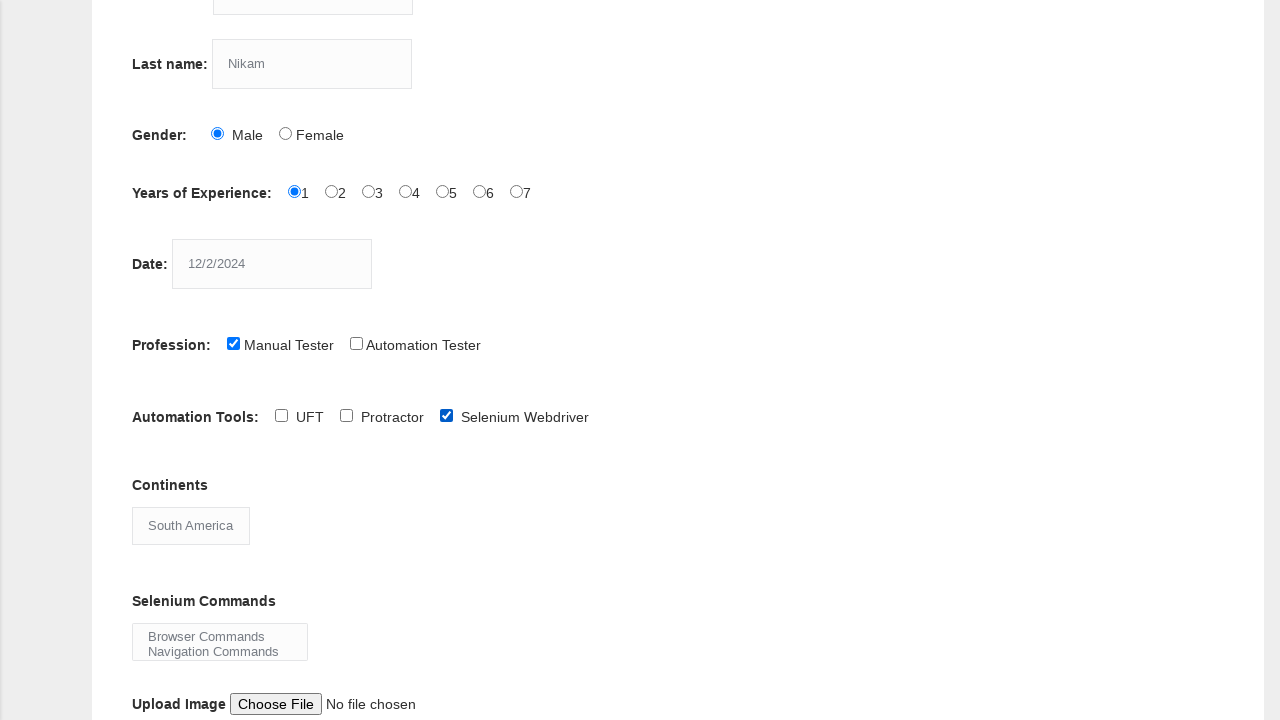

Clicked on selenium commands dropdown at (220, 642) on select#selenium_commands
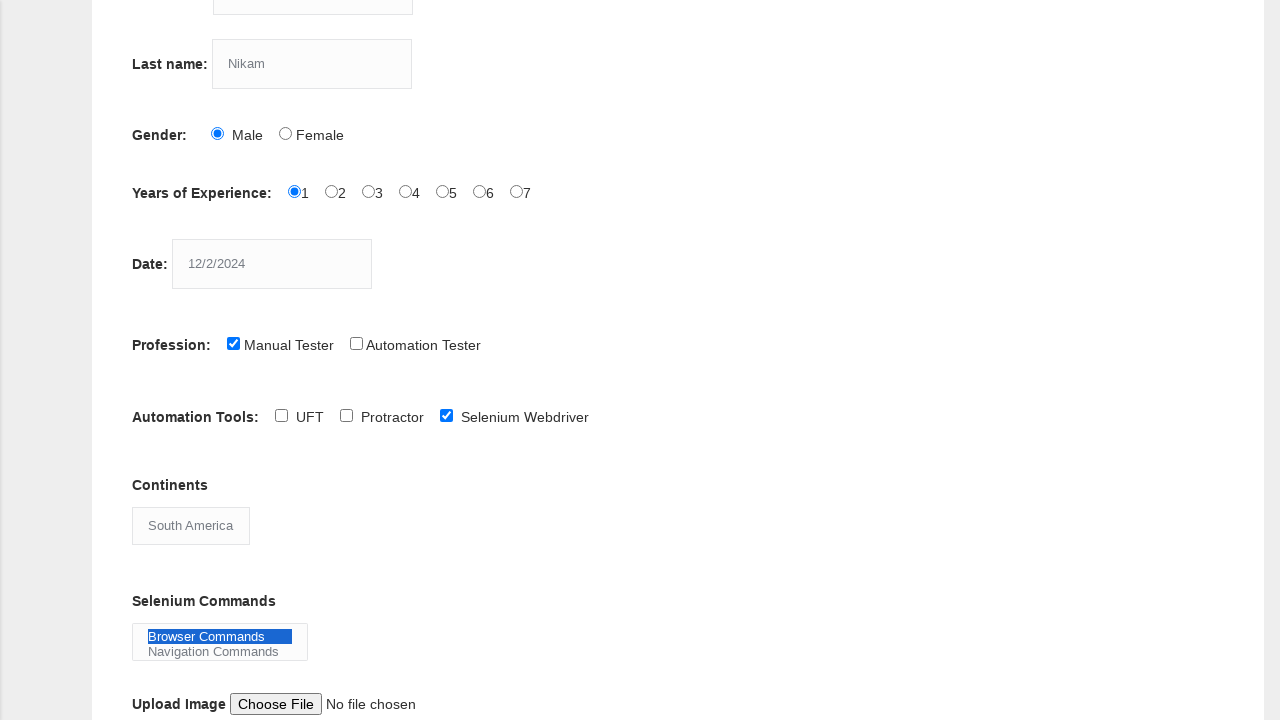

Selected first option from selenium commands dropdown on select#selenium_commands
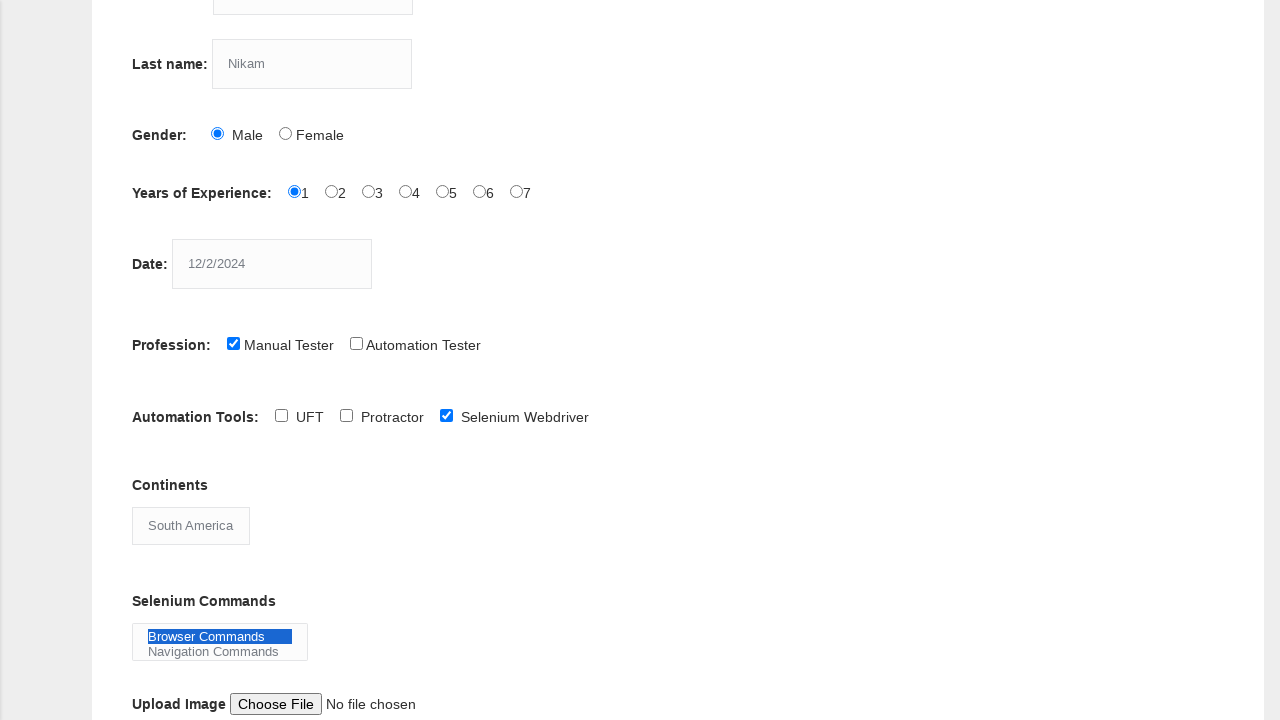

Clicked on photo upload field at (366, 704) on input[name='photo']
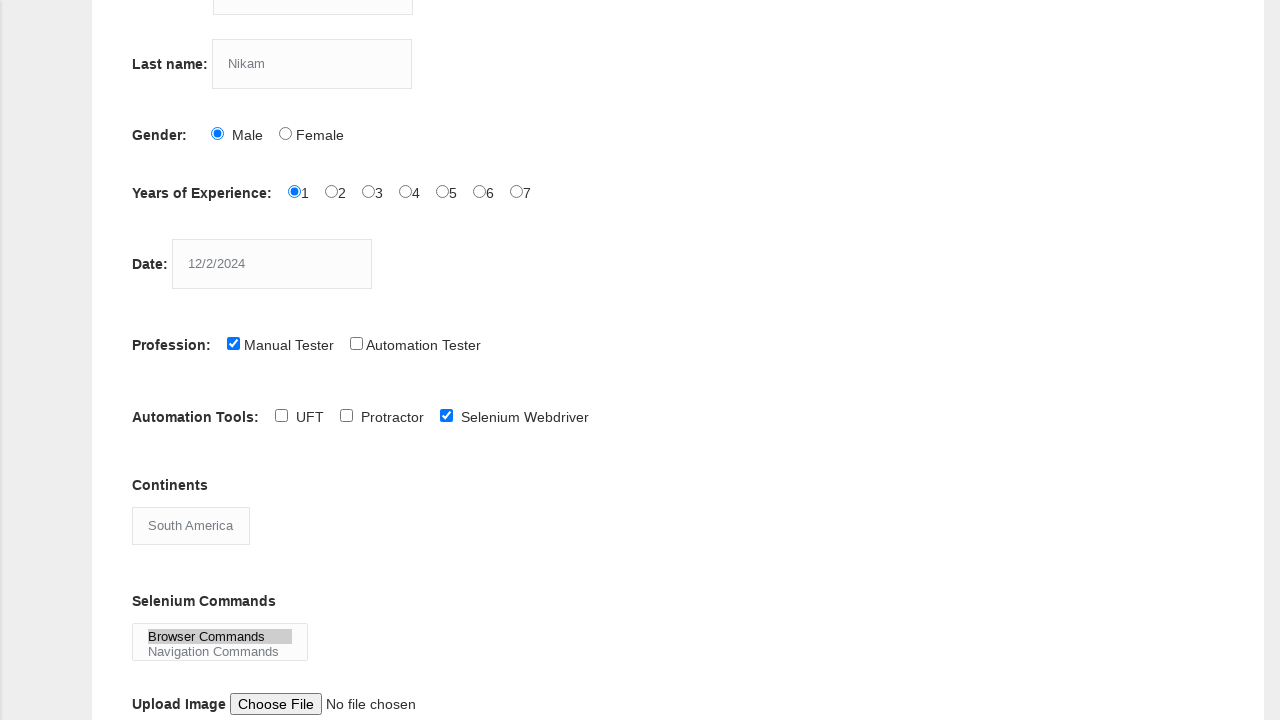

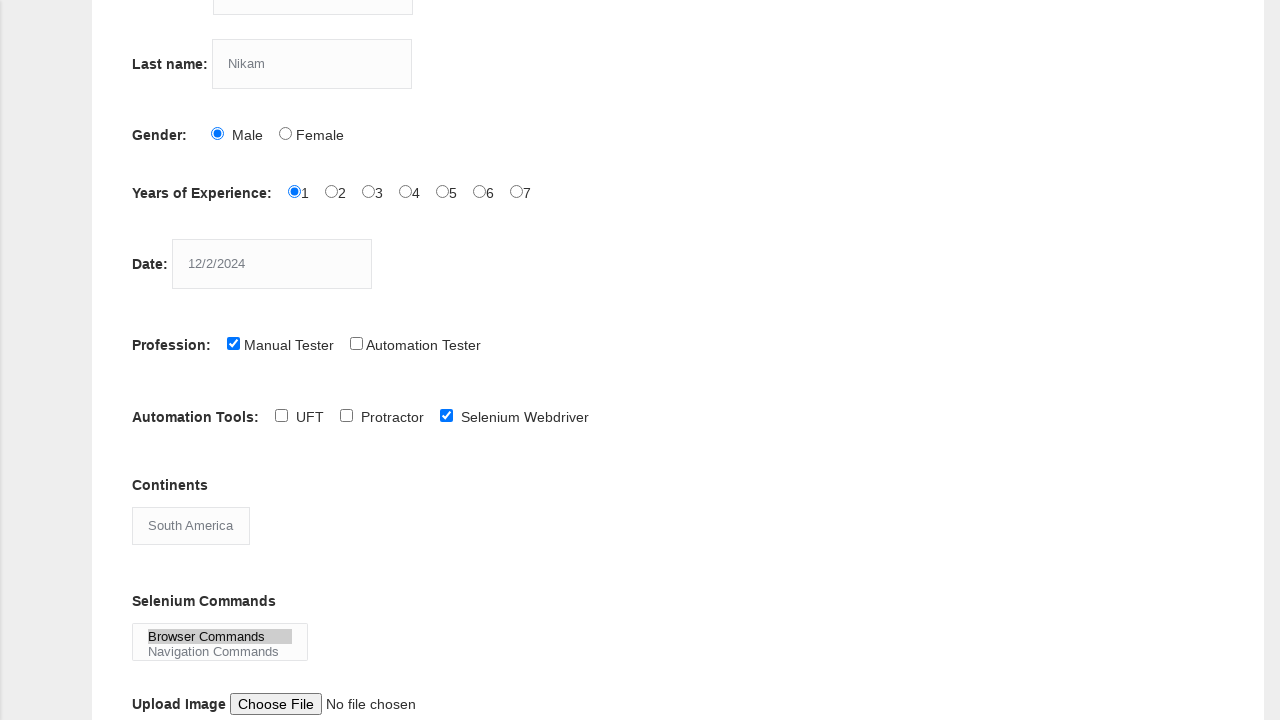